Tests date picker functionality by selecting a specific date (15 Aug 1947) from dropdown-based date picker

Starting URL: https://www.dummyticket.com/dummy-ticket-for-visa-application/

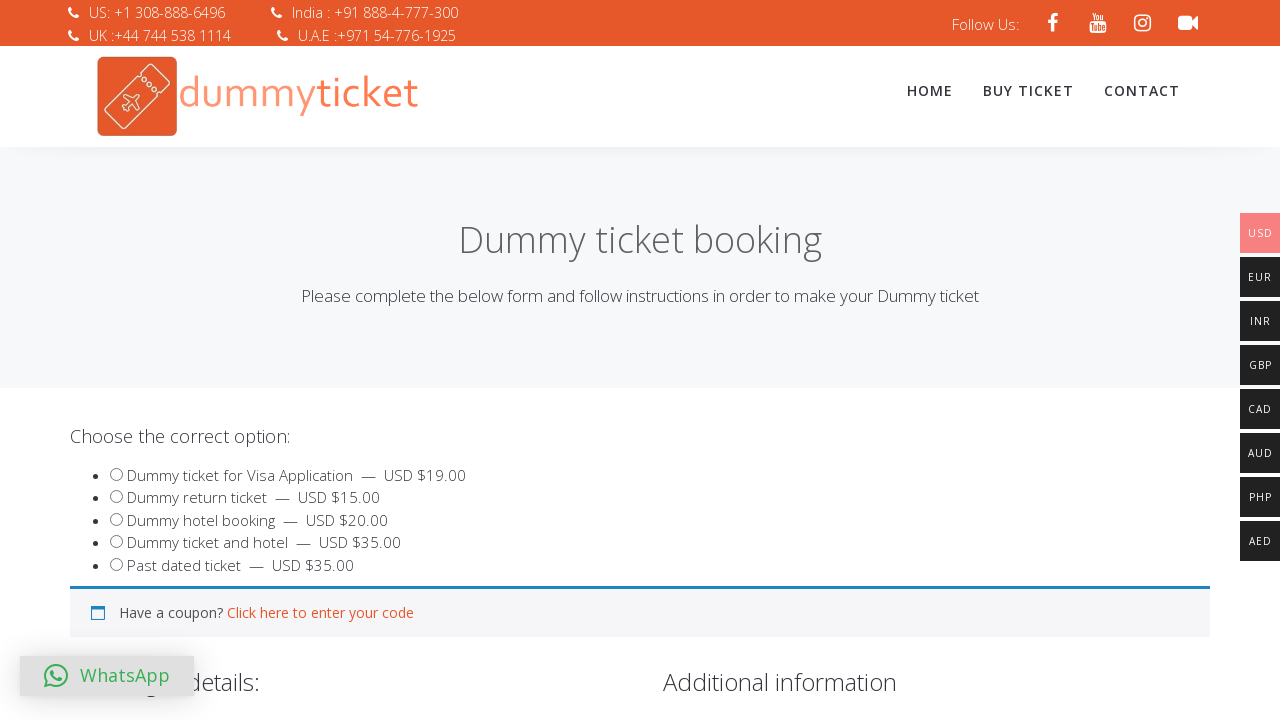

Clicked on date of birth field to open date picker at (344, 360) on #dob
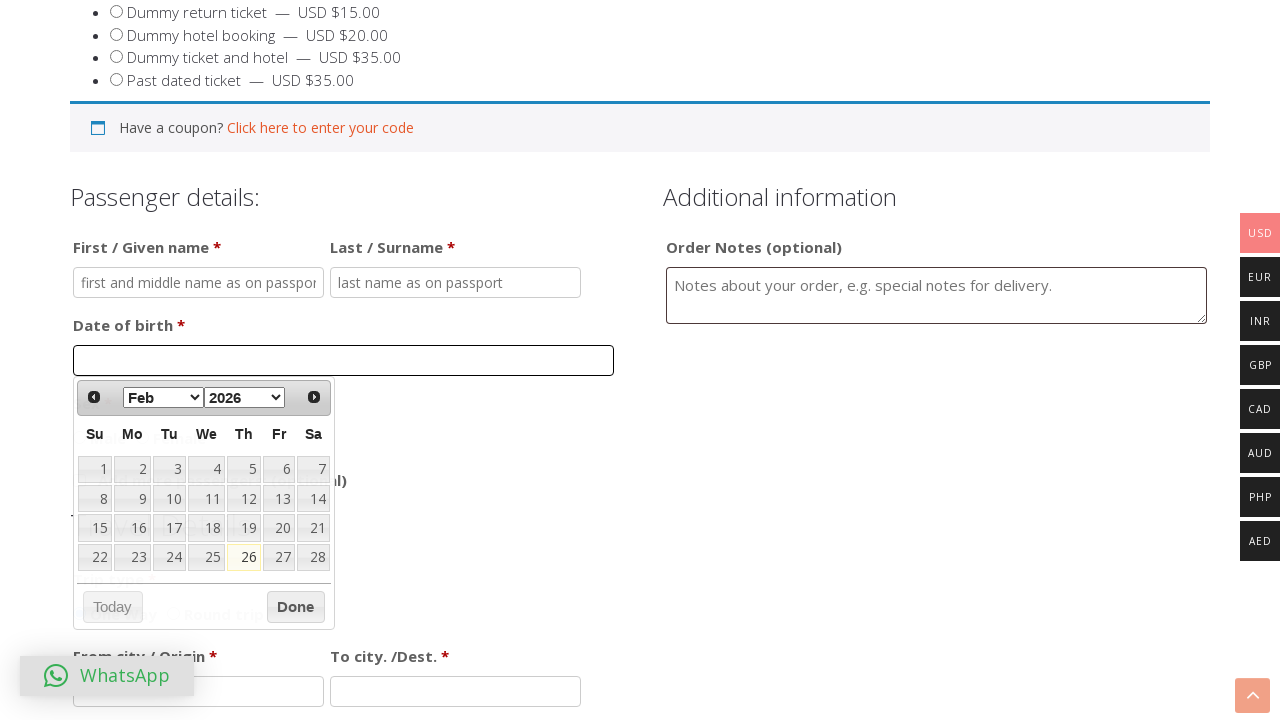

Selected August from month dropdown on //select[@class='ui-datepicker-month']
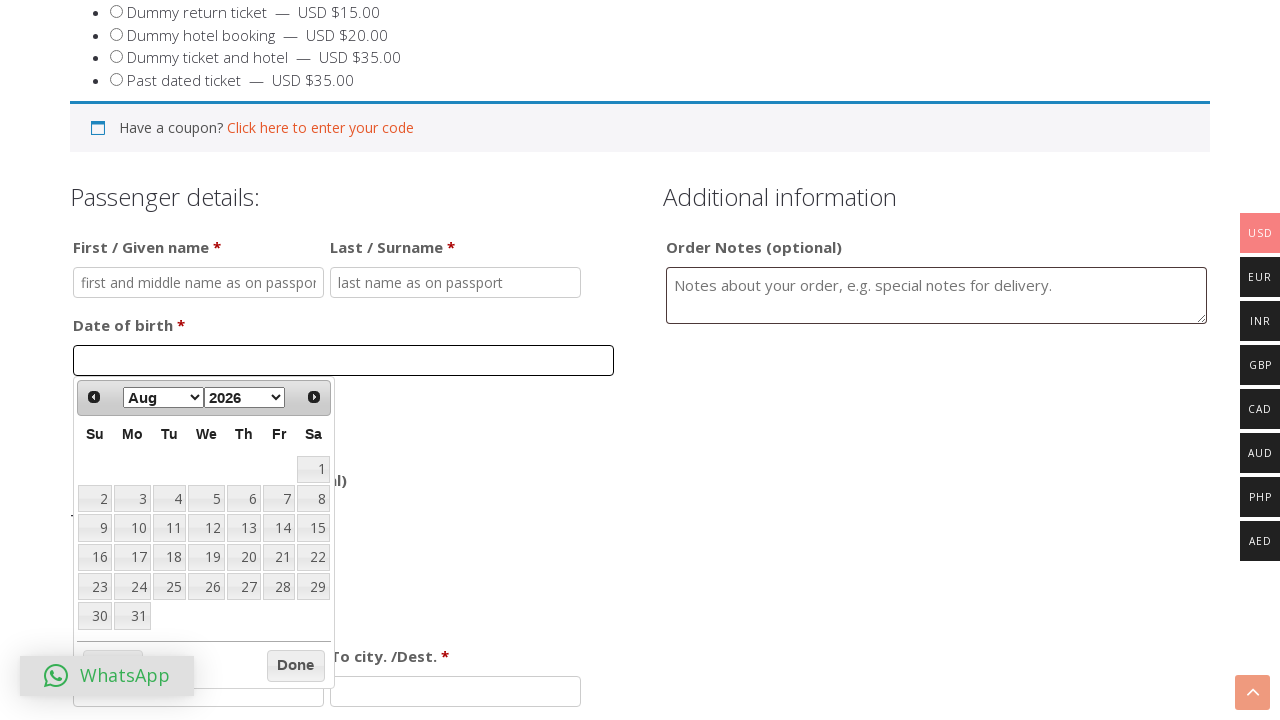

Selected 1947 from year dropdown on //select[@class='ui-datepicker-year']
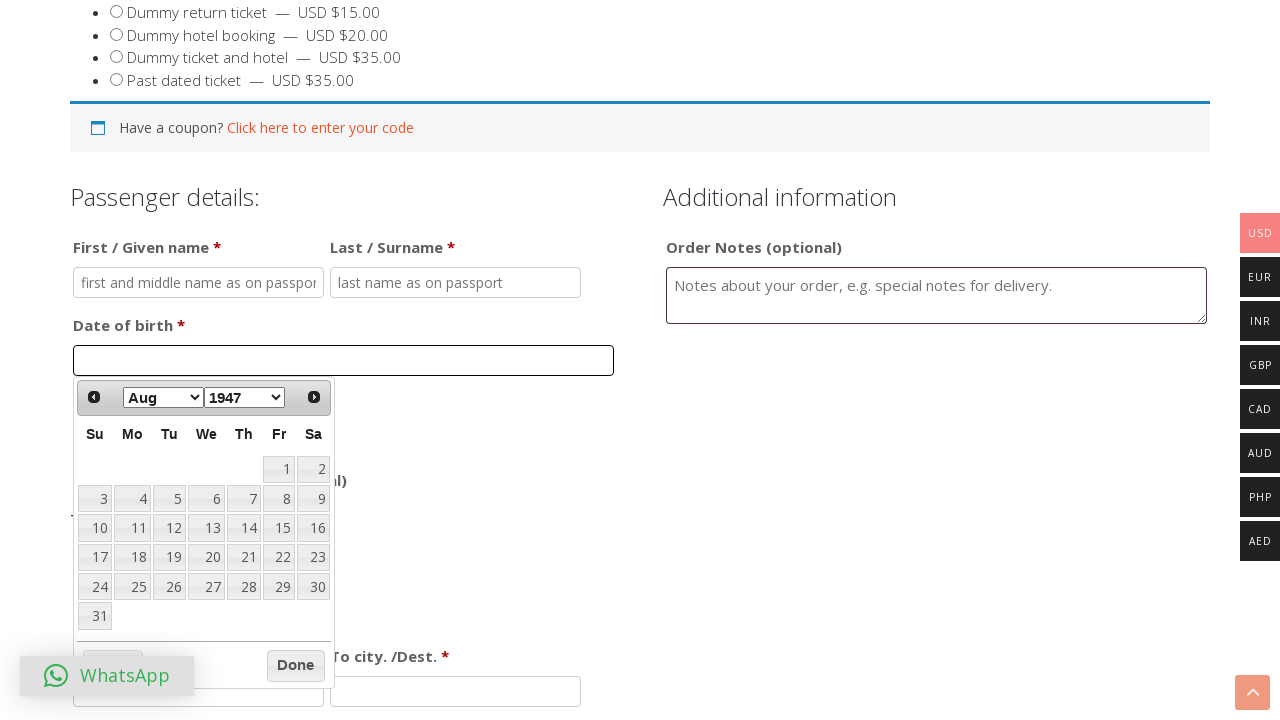

Clicked on day 15 to select August 15, 1947 at (279, 528) on xpath=//*[@id='ui-datepicker-div']/table/tbody/tr/td >> nth=19
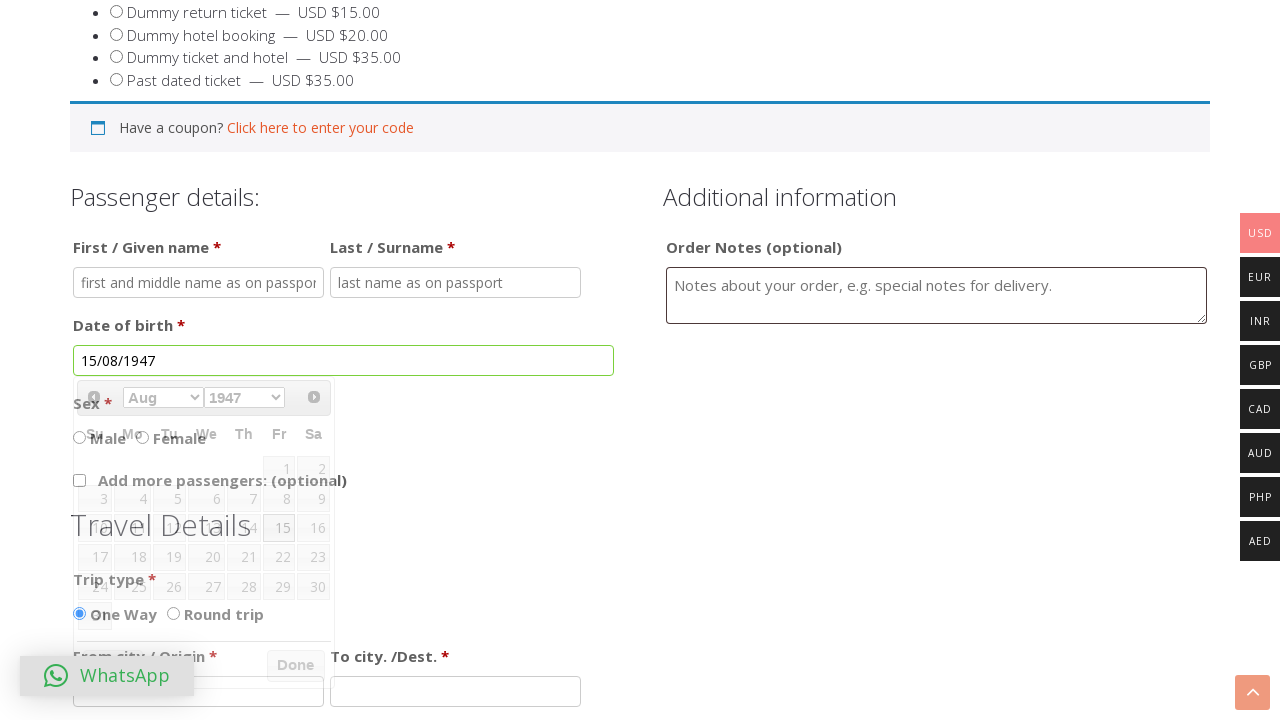

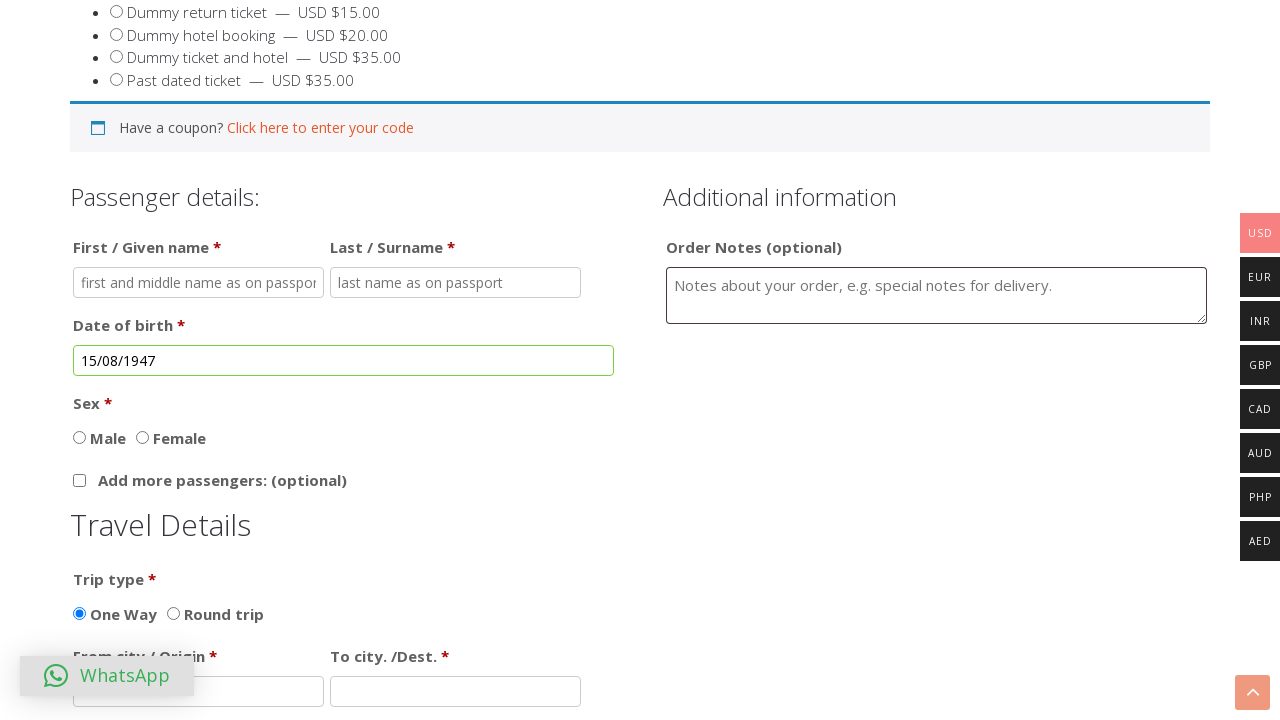